Tests jQuery UI price range slider functionality by dragging the minimum slider to the right and the maximum slider to the left to adjust the price range.

Starting URL: https://www.jqueryscript.net/demo/Price-Range-Slider-jQuery-UI/

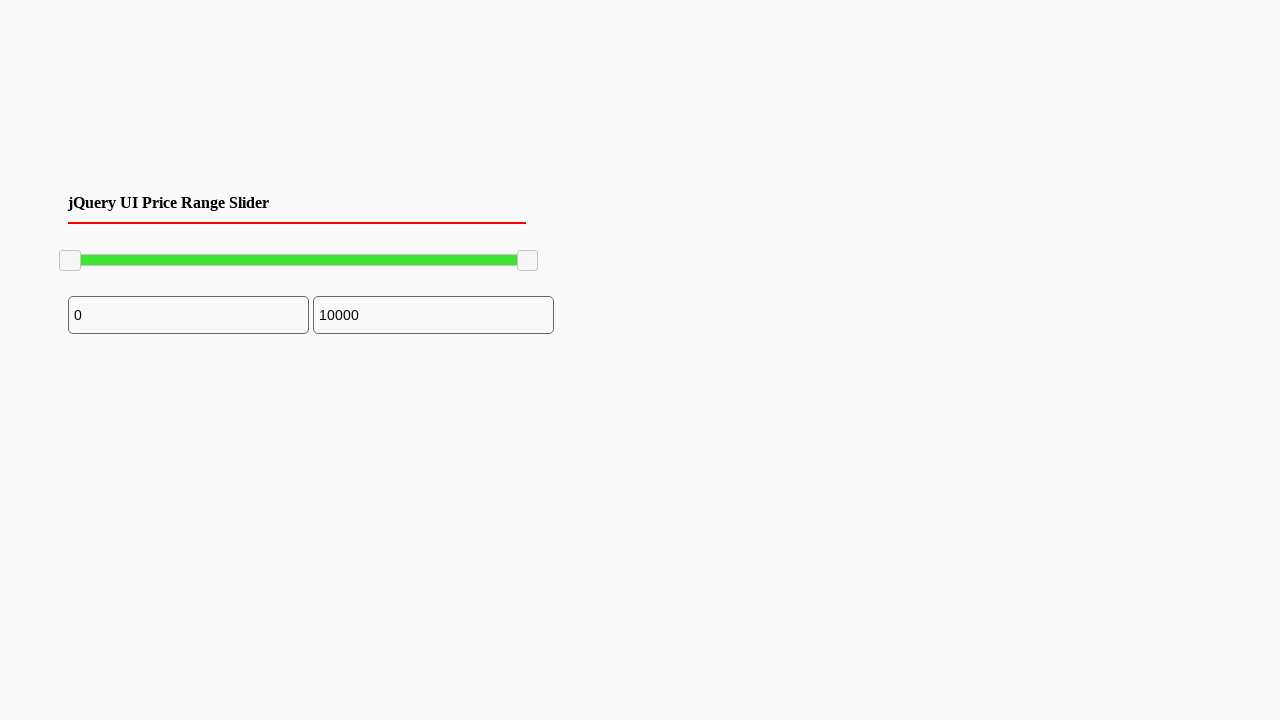

Located the minimum slider handle
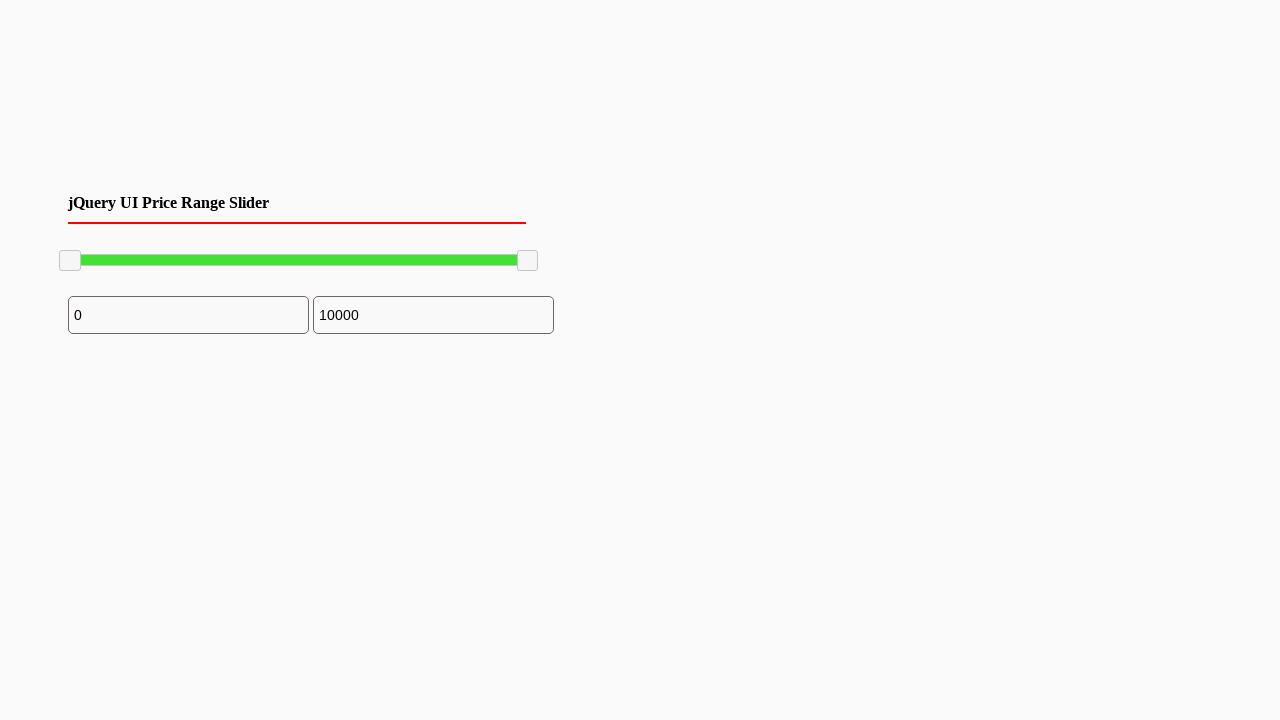

Retrieved bounding box for minimum slider
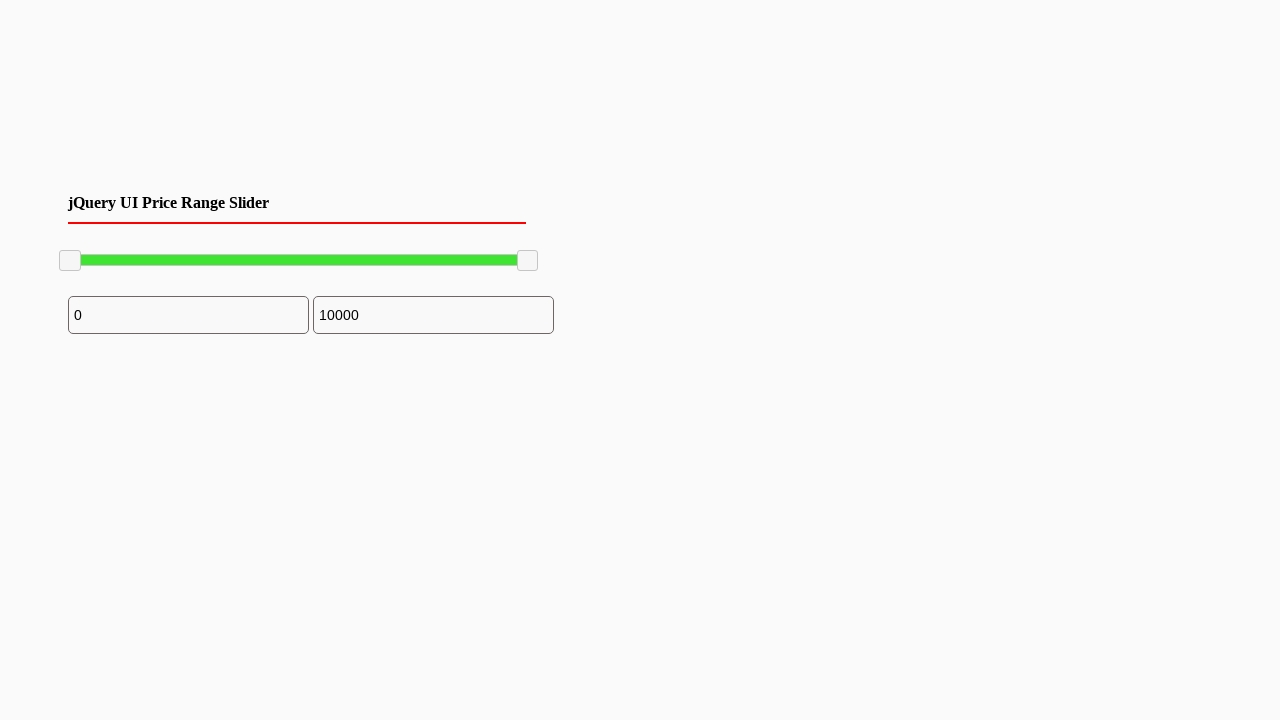

Moved mouse to minimum slider center position at (70, 261)
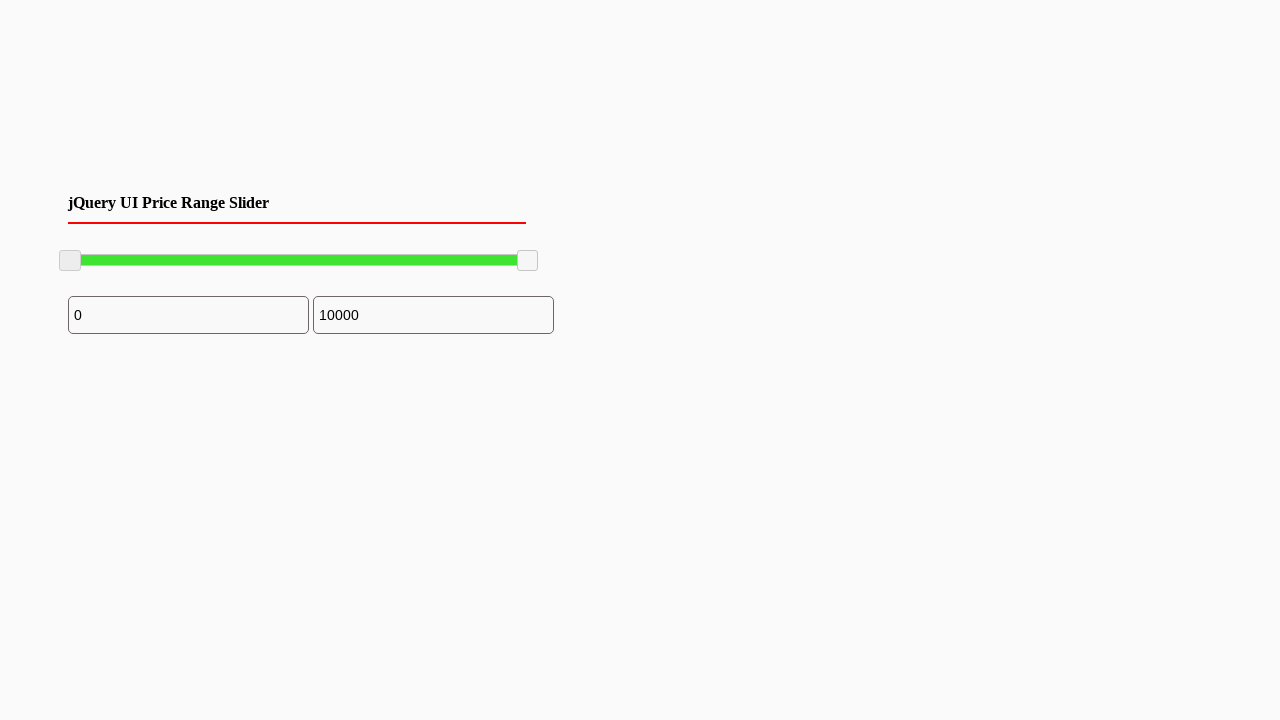

Pressed mouse button down on minimum slider at (70, 261)
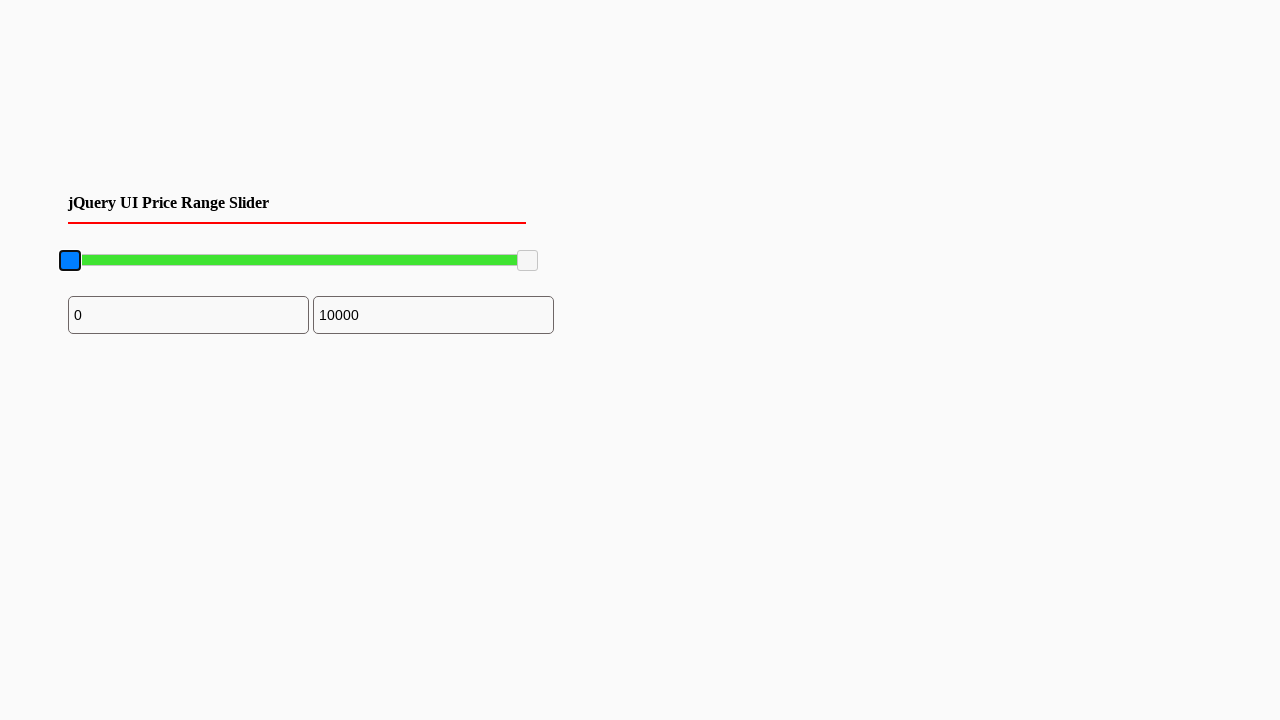

Dragged minimum slider to the right by 100 pixels at (170, 261)
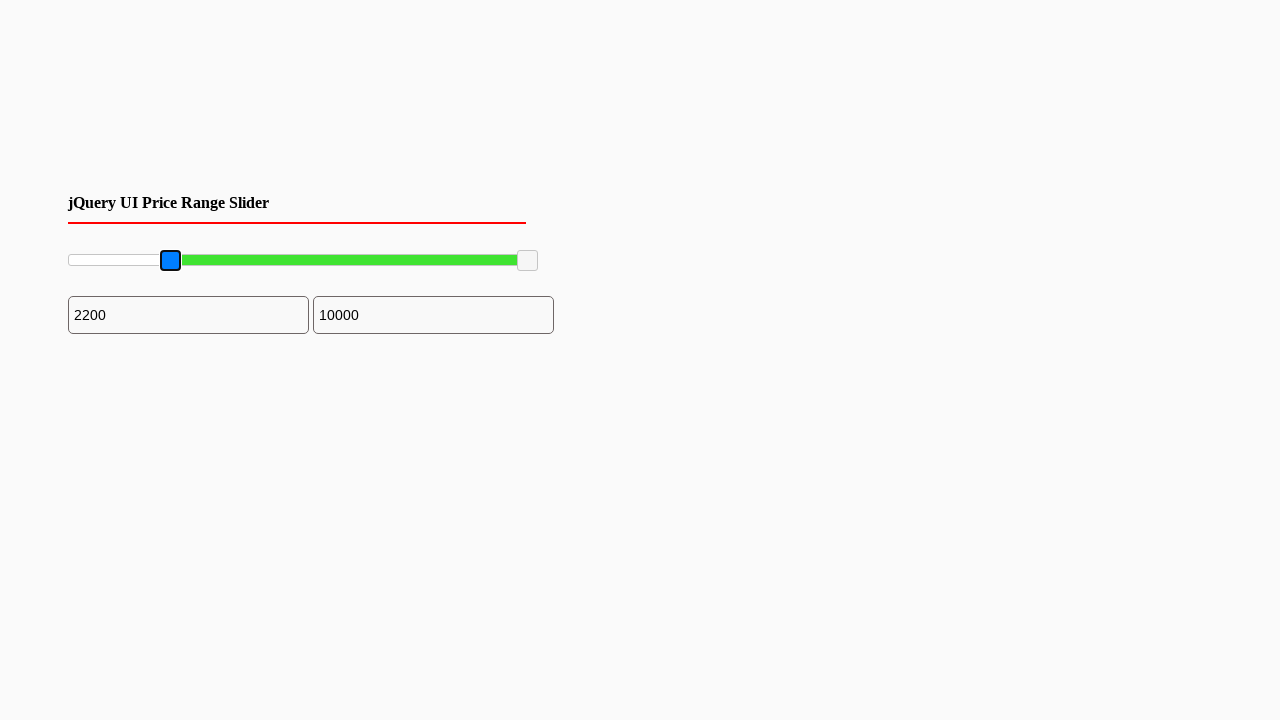

Released mouse button after dragging minimum slider at (170, 261)
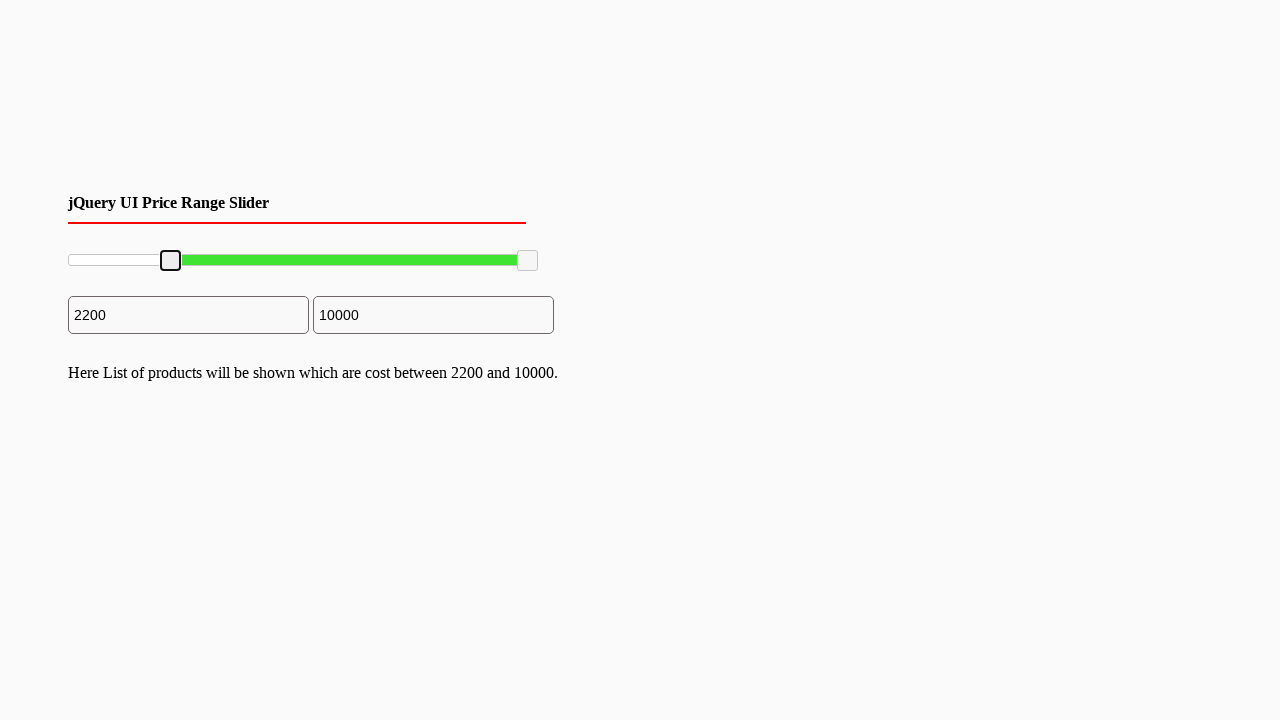

Located the maximum slider handle
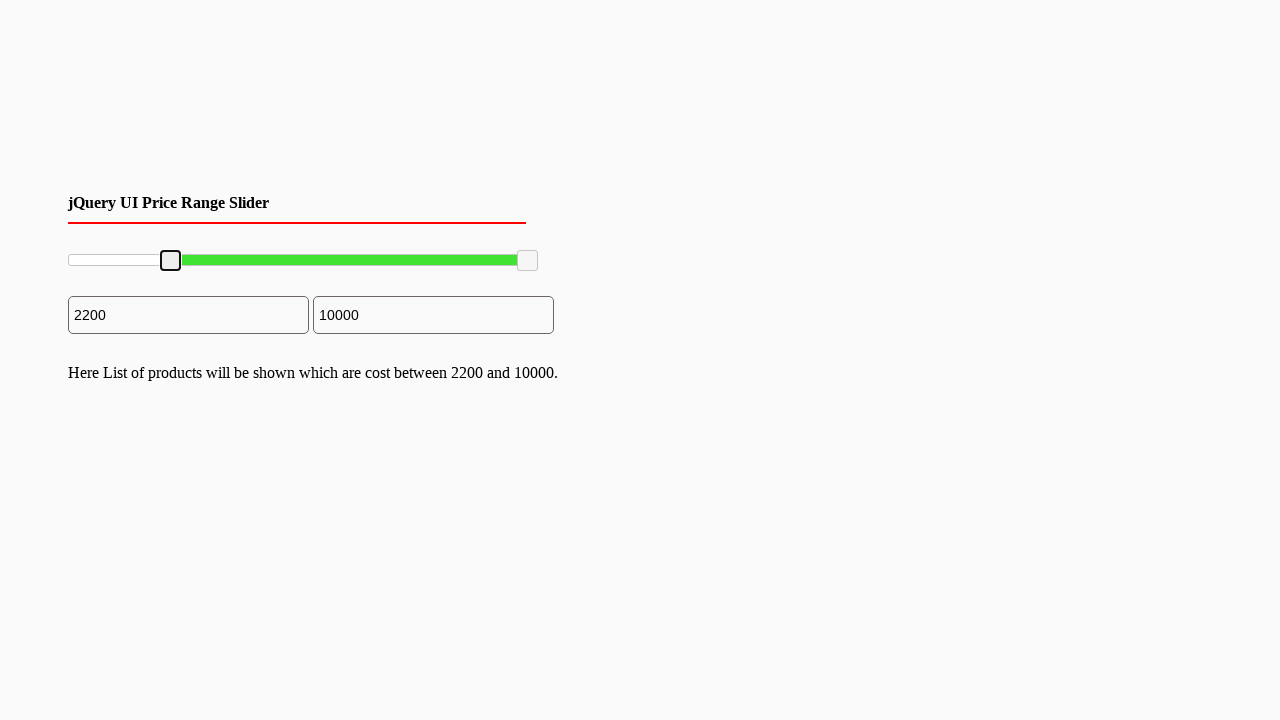

Retrieved bounding box for maximum slider
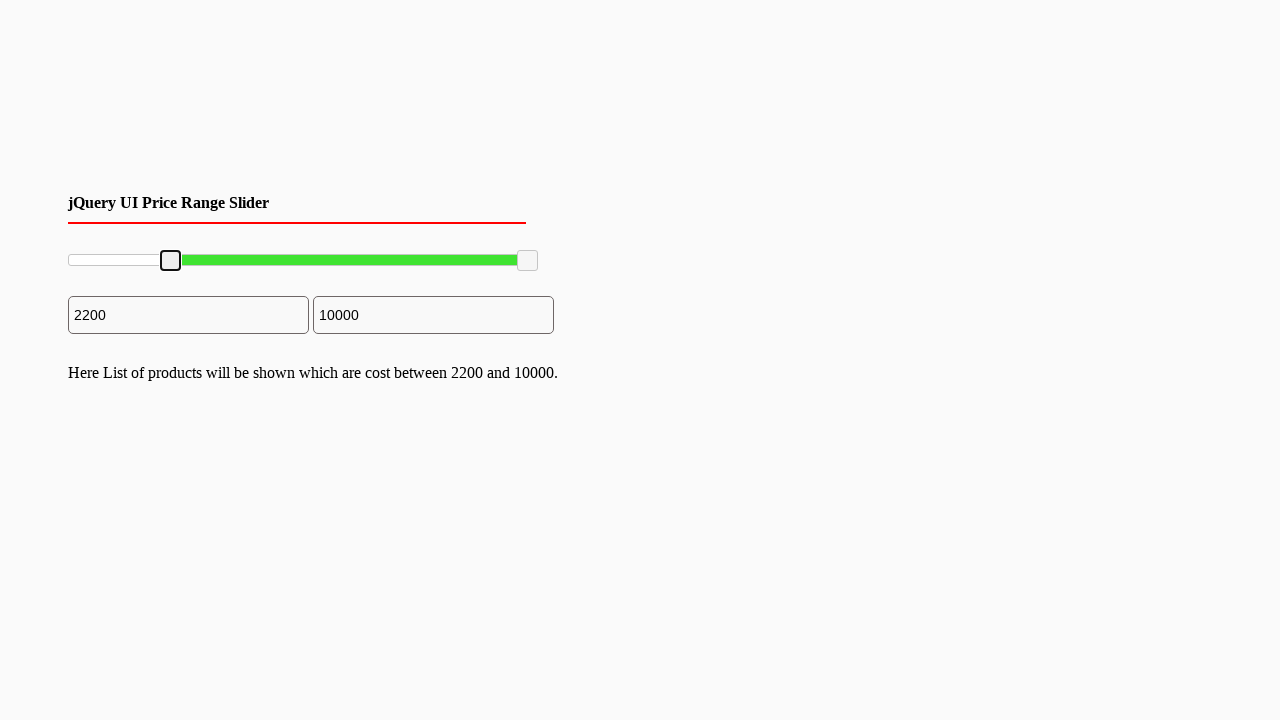

Moved mouse to maximum slider center position at (528, 261)
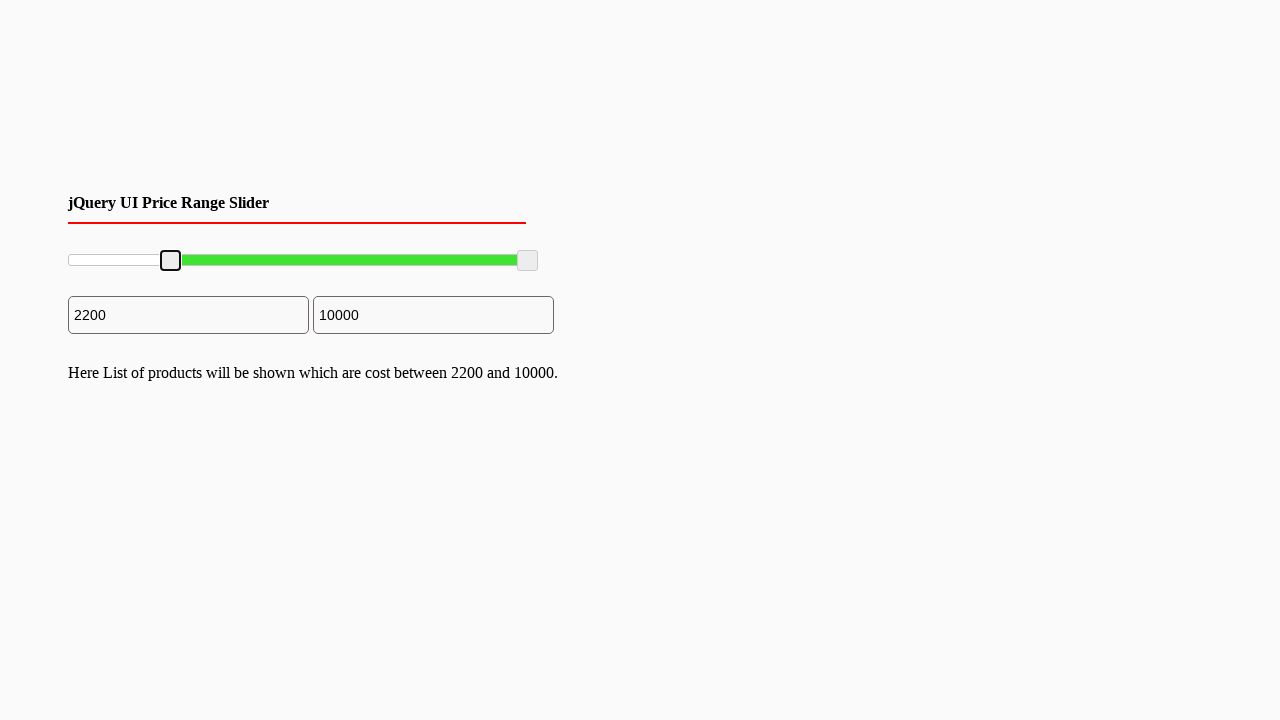

Pressed mouse button down on maximum slider at (528, 261)
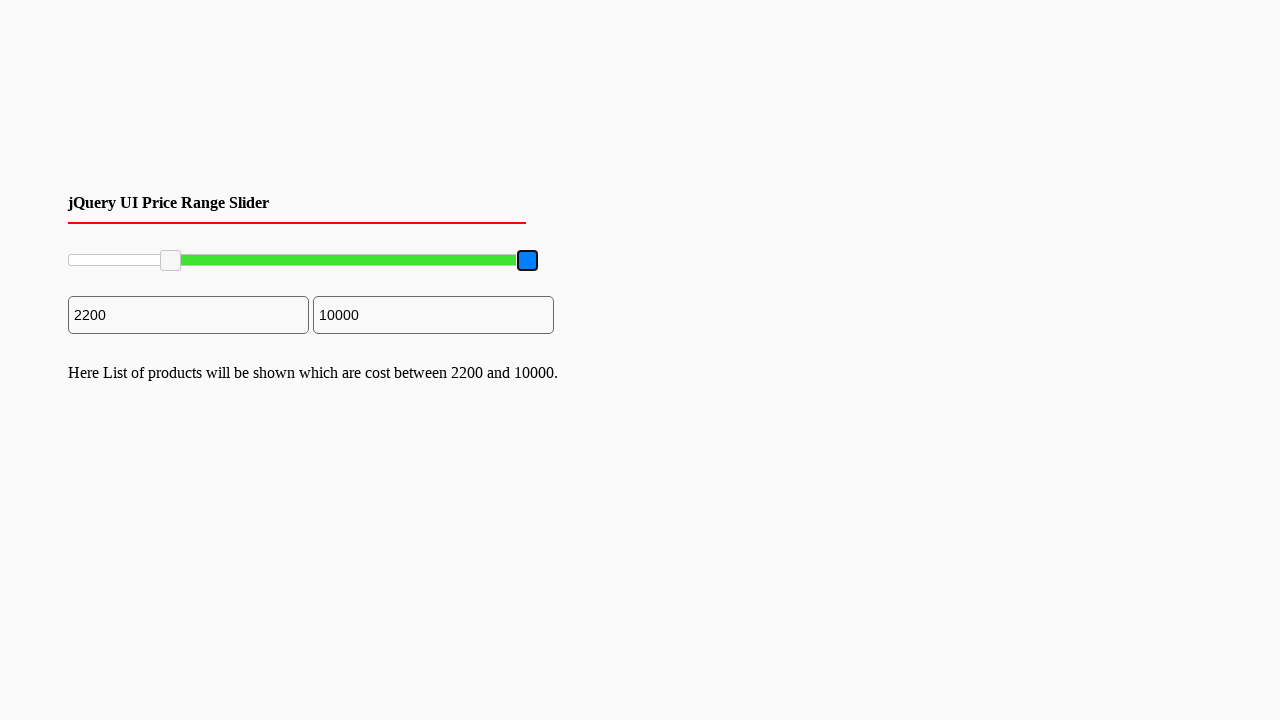

Dragged maximum slider to the left by 100 pixels at (428, 261)
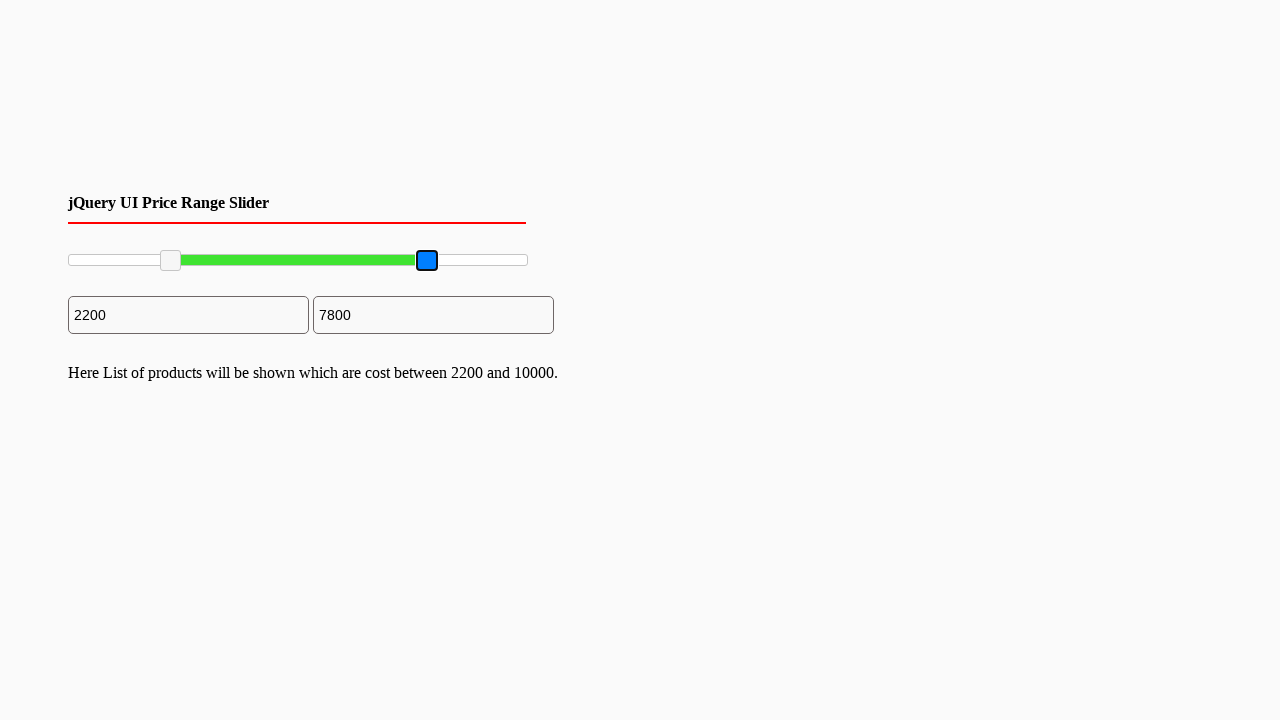

Released mouse button after dragging maximum slider at (428, 261)
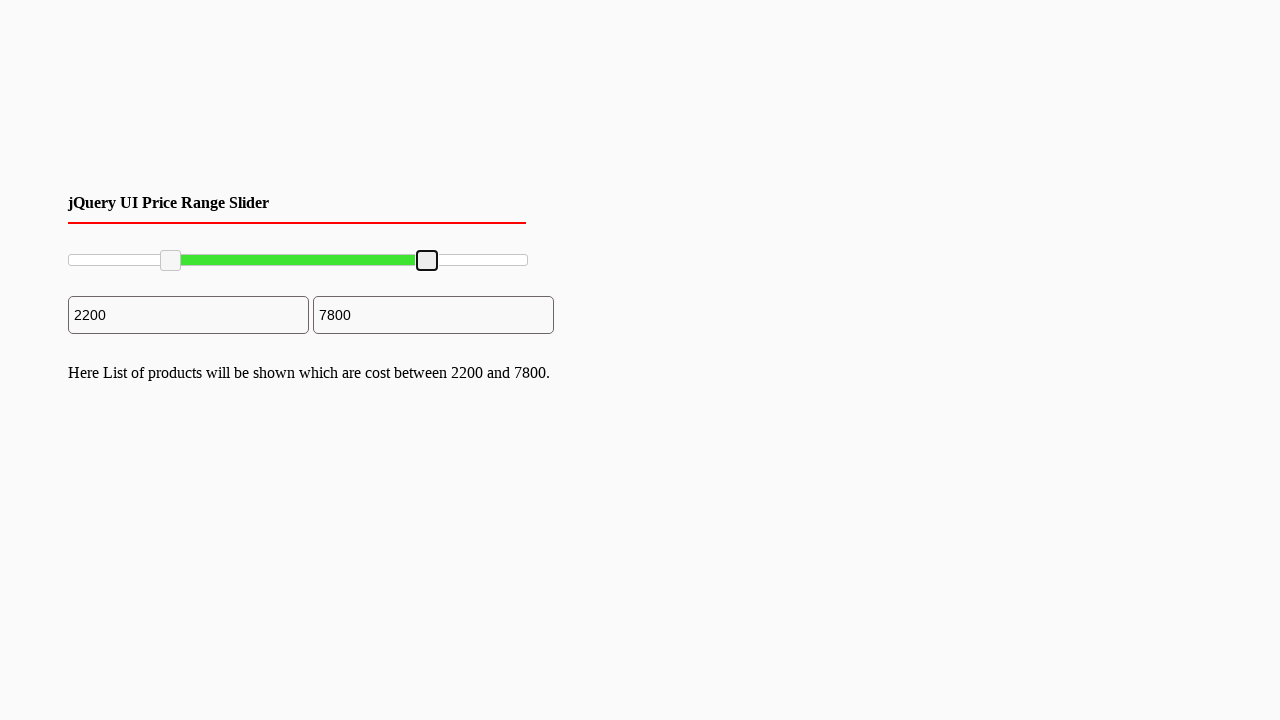

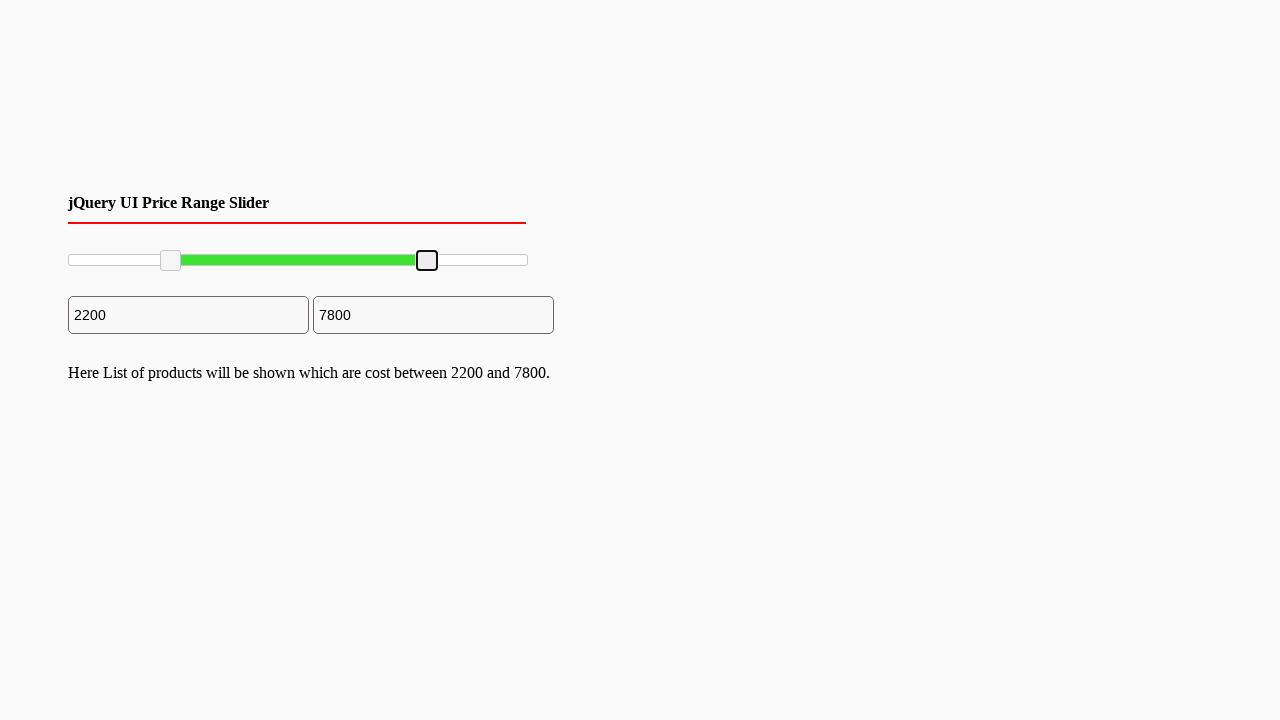